Tests context menu (right-click) functionality by clicking on a specific area and triggering the context menu

Starting URL: https://the-internet.herokuapp.com/

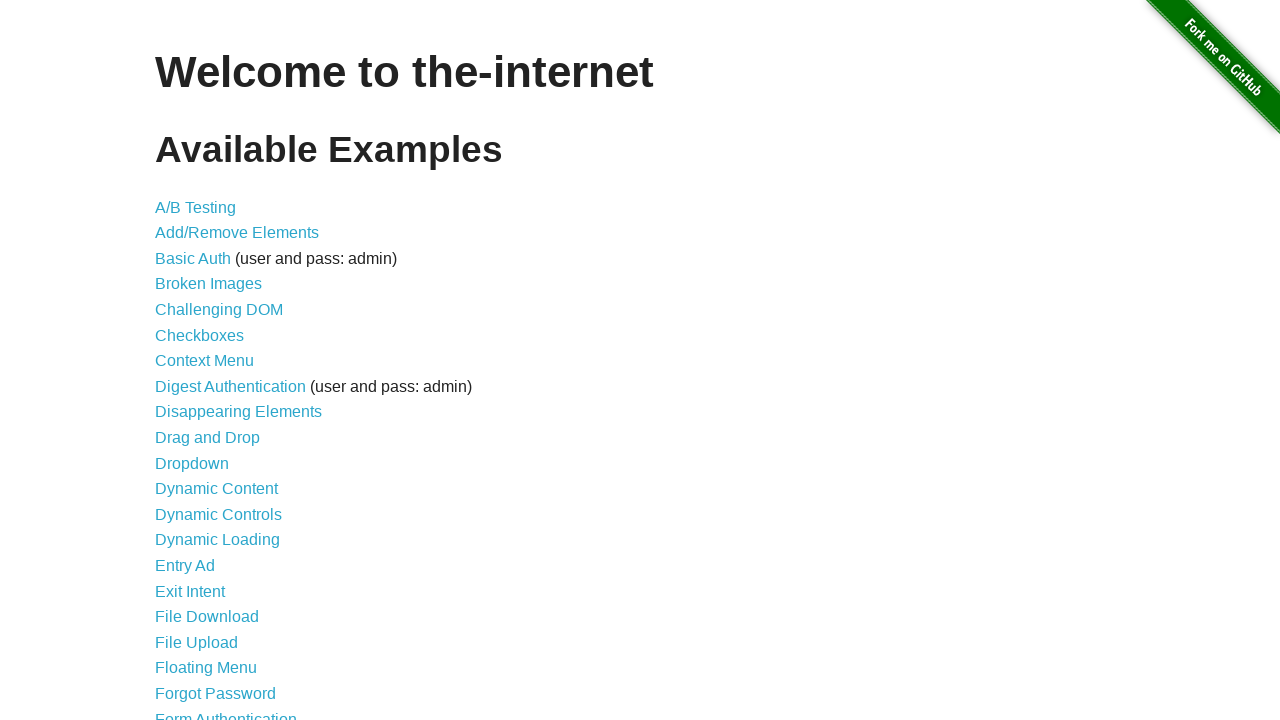

Clicked on Context Menu link at (204, 361) on text=Context Menu
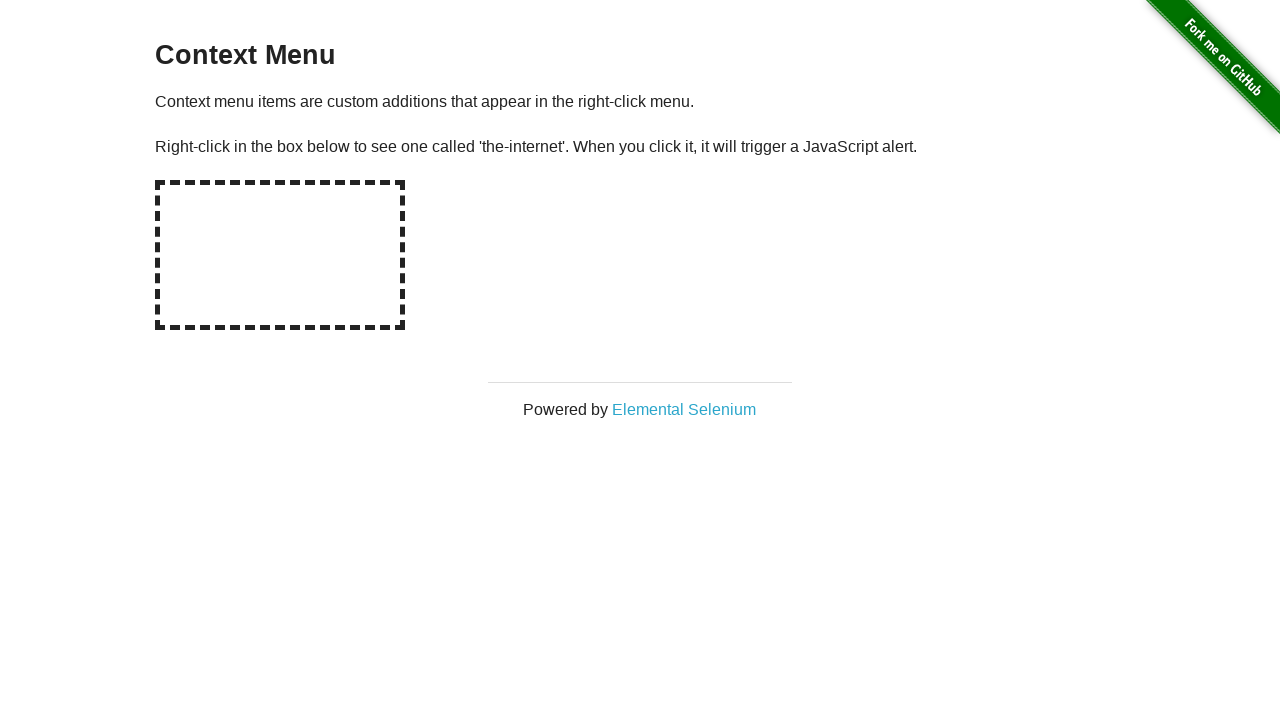

Right-clicked on the hot spot area to trigger context menu at (280, 255) on #hot-spot
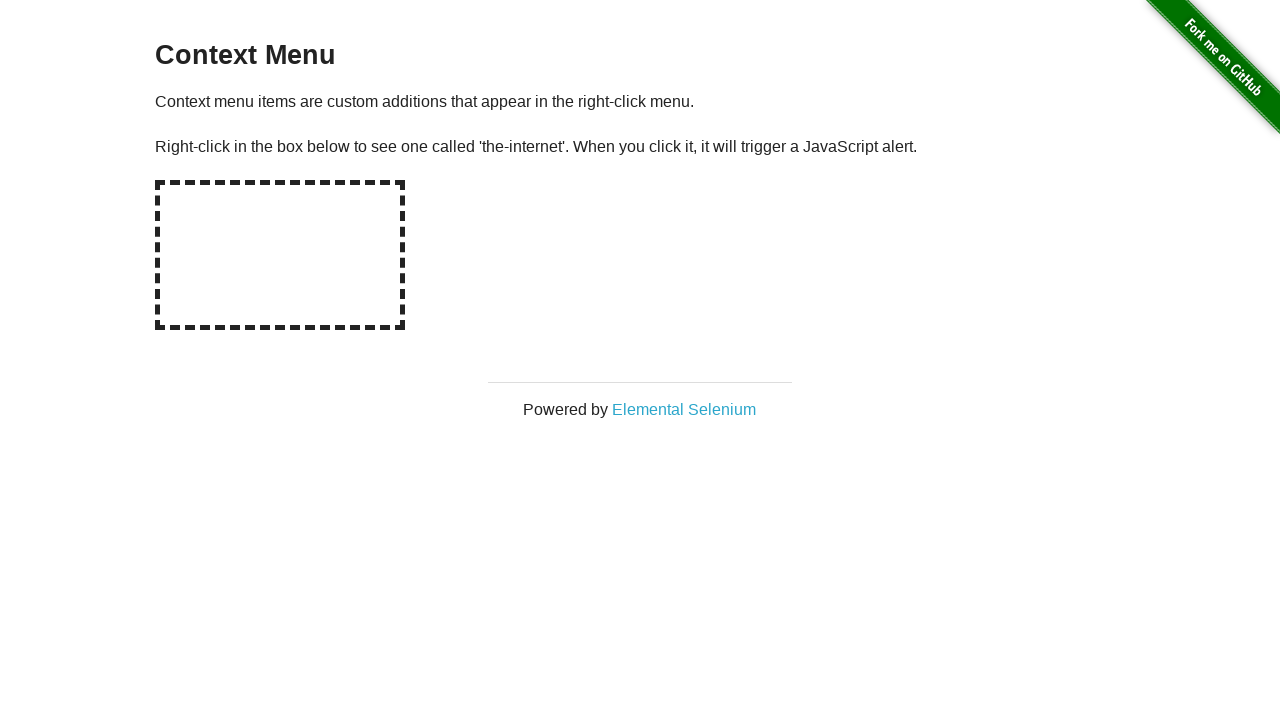

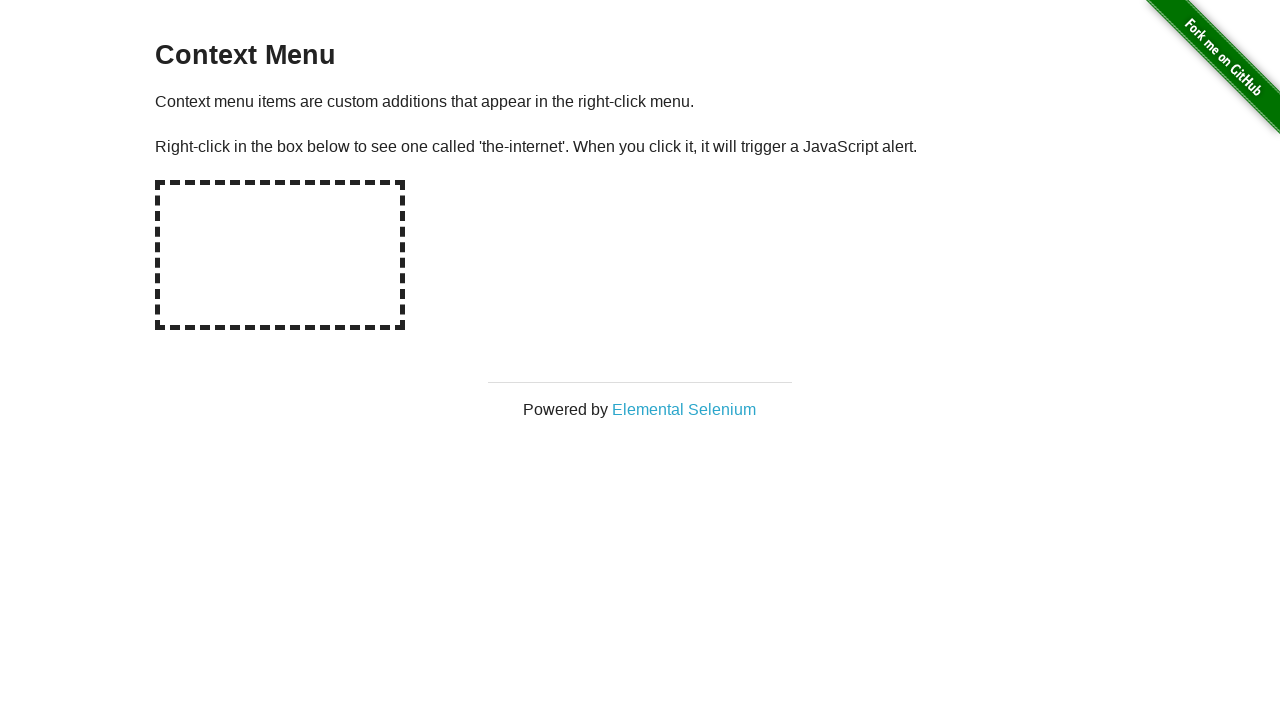